Tests JavaScript alert functionality by triggering a prompt alert, entering text, accepting it, and verifying the result is displayed on the page

Starting URL: https://the-internet.herokuapp.com/

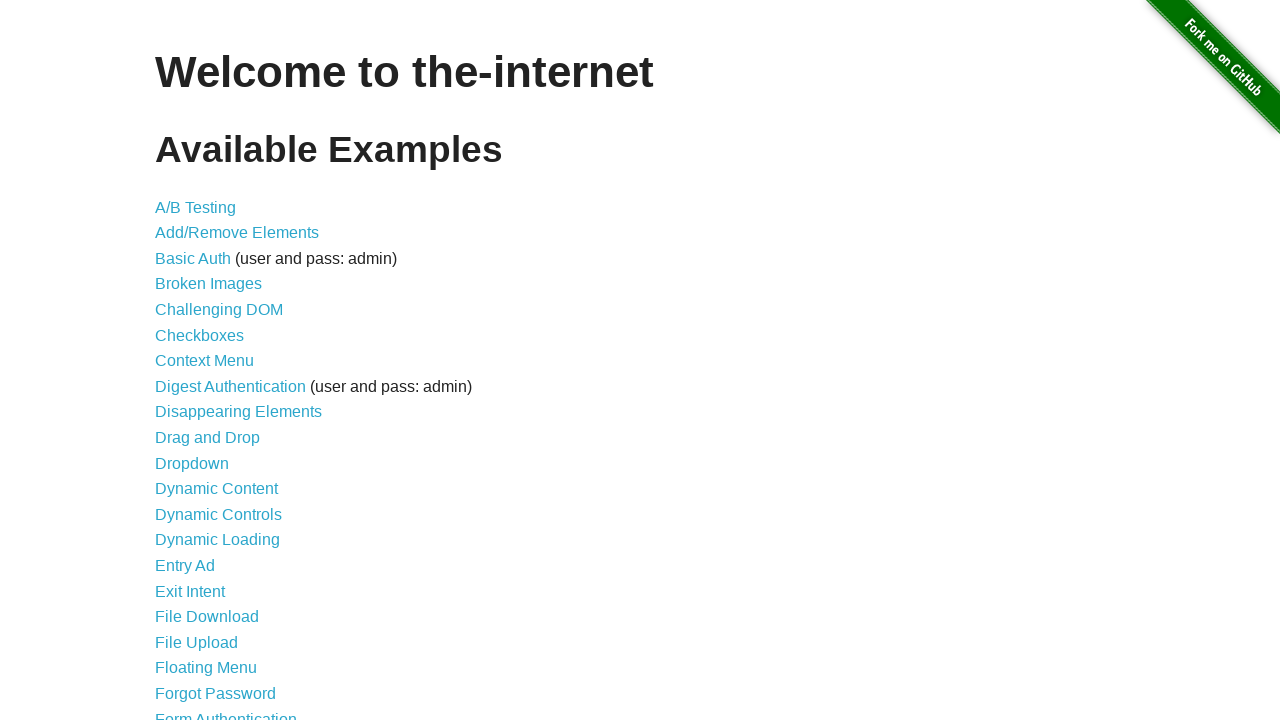

Clicked on JavaScript Alerts link at (214, 361) on text="JavaScript Alerts"
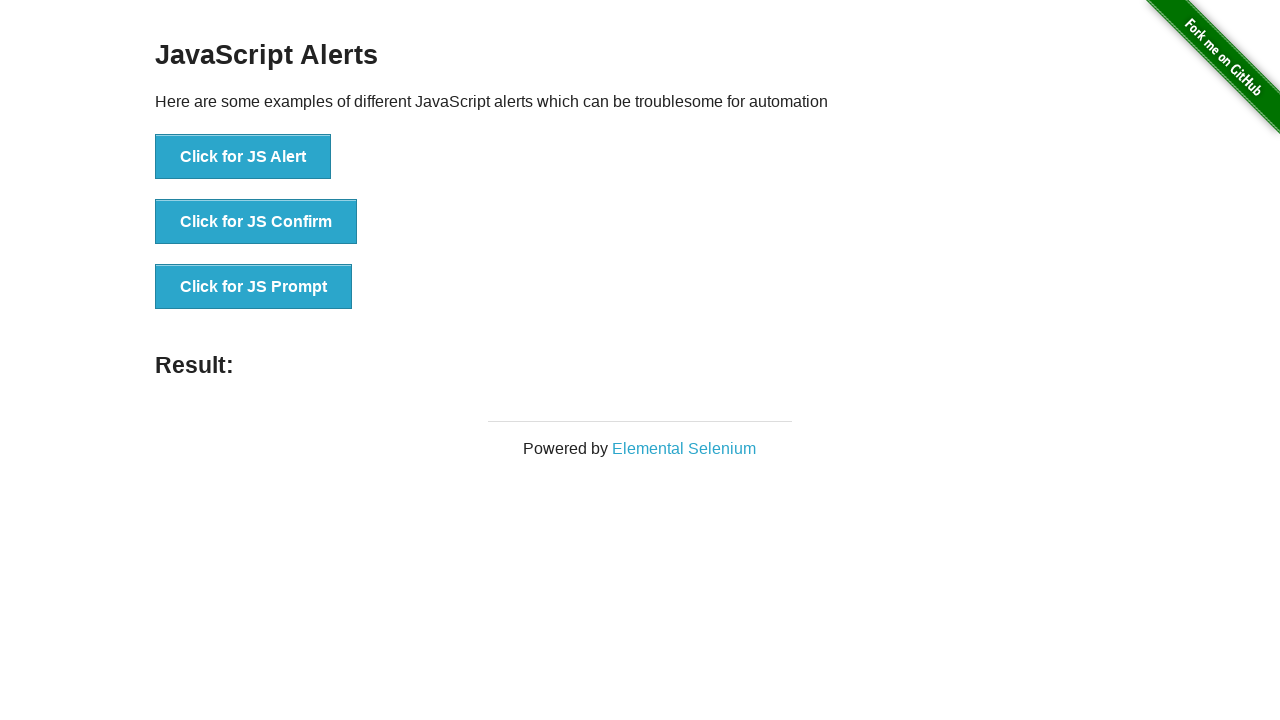

Clicked button to trigger JS prompt alert at (254, 287) on text="Click for JS Prompt"
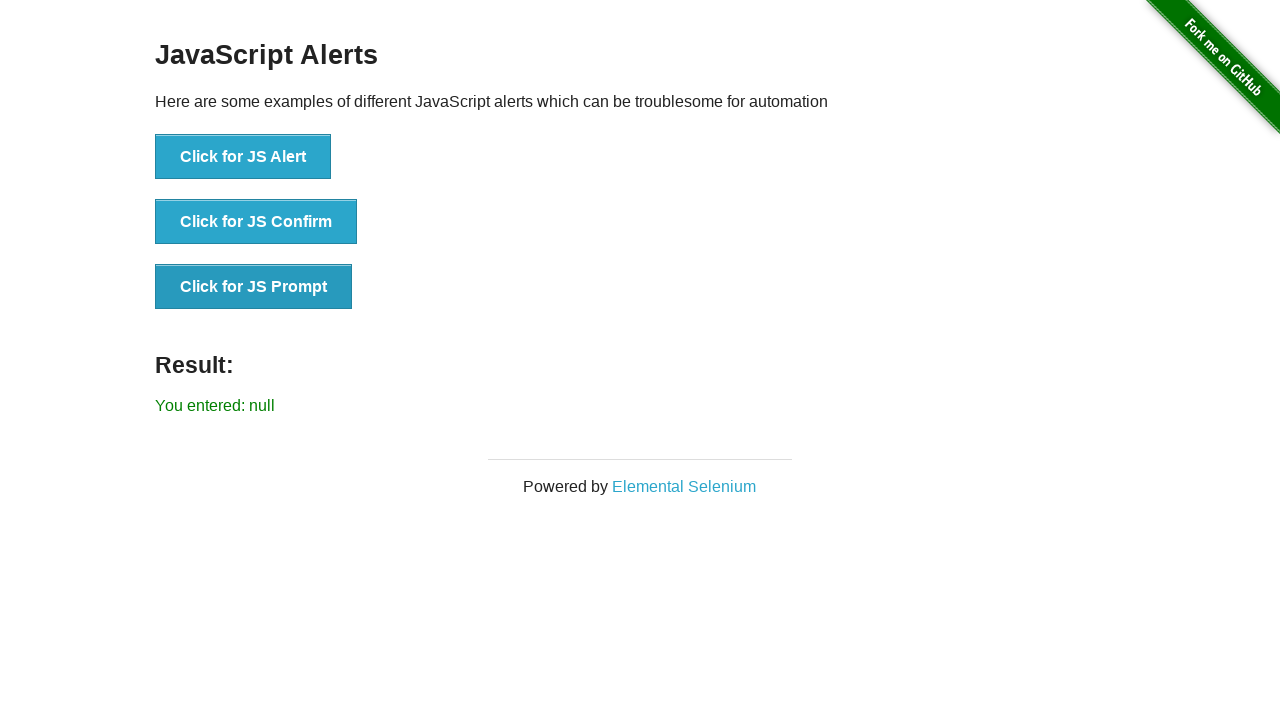

Set up dialog handler to accept prompt with 'Test' text
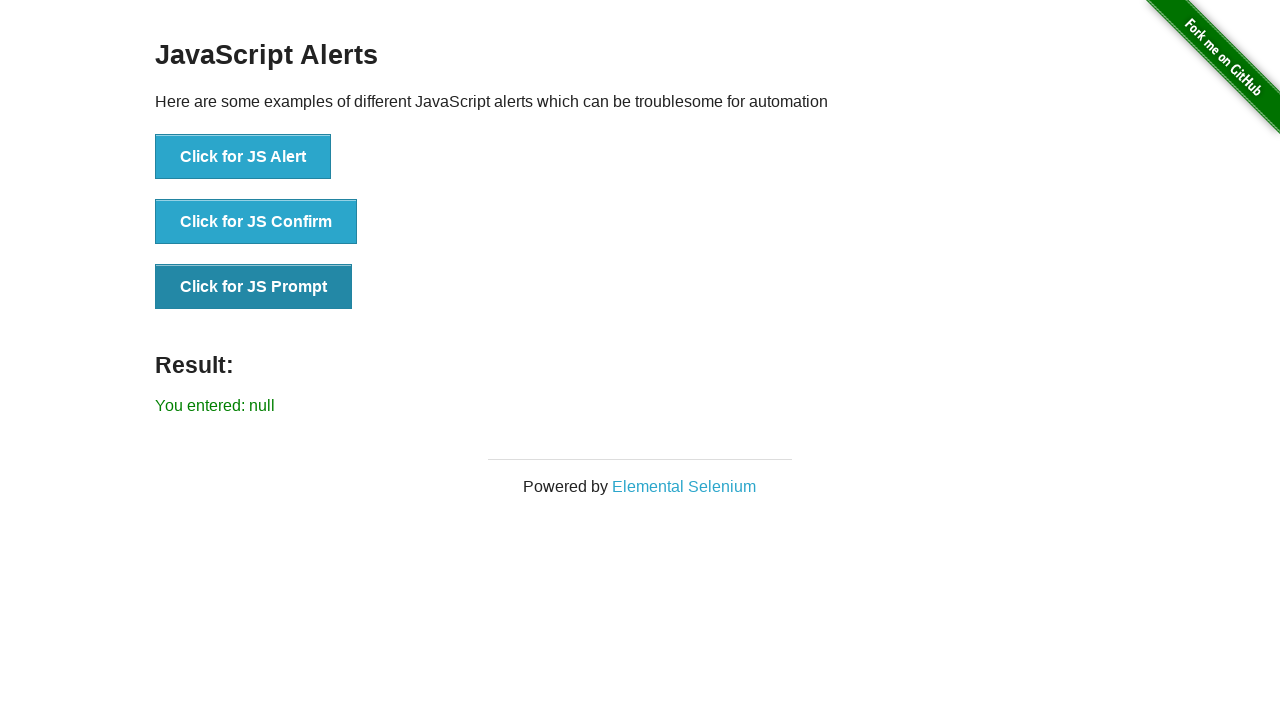

Result element appeared on page
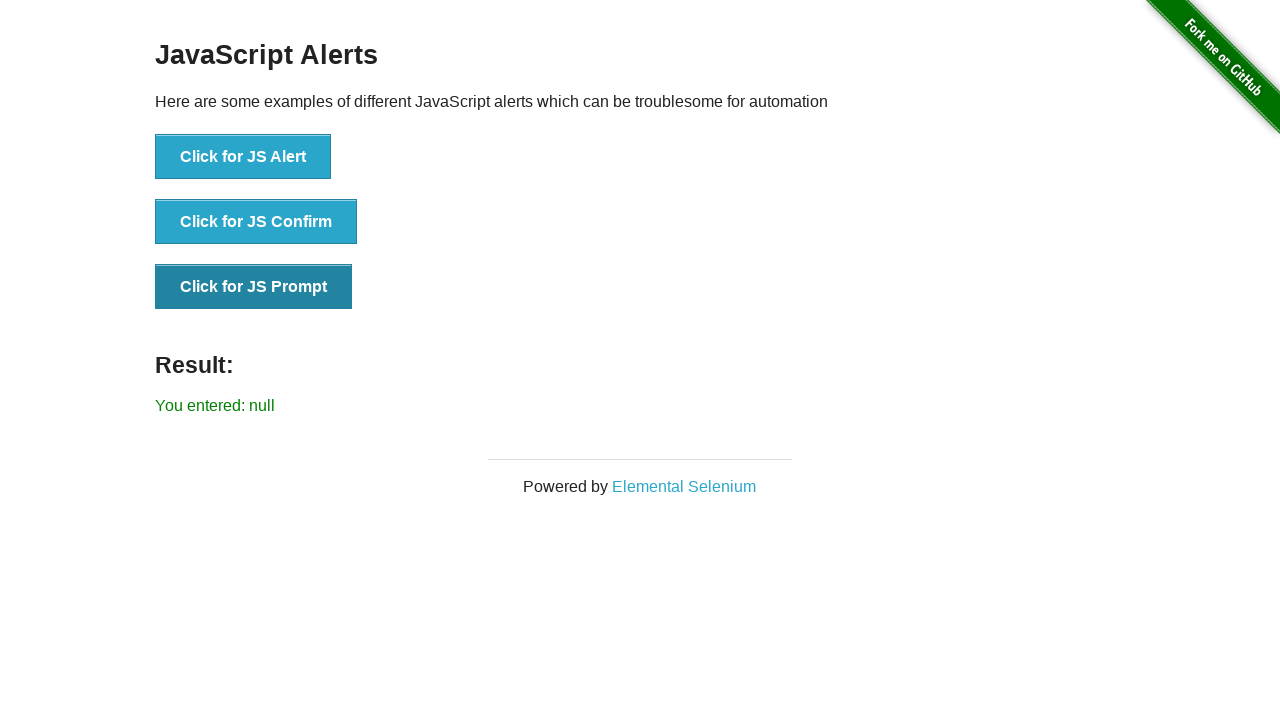

Retrieved result text from page
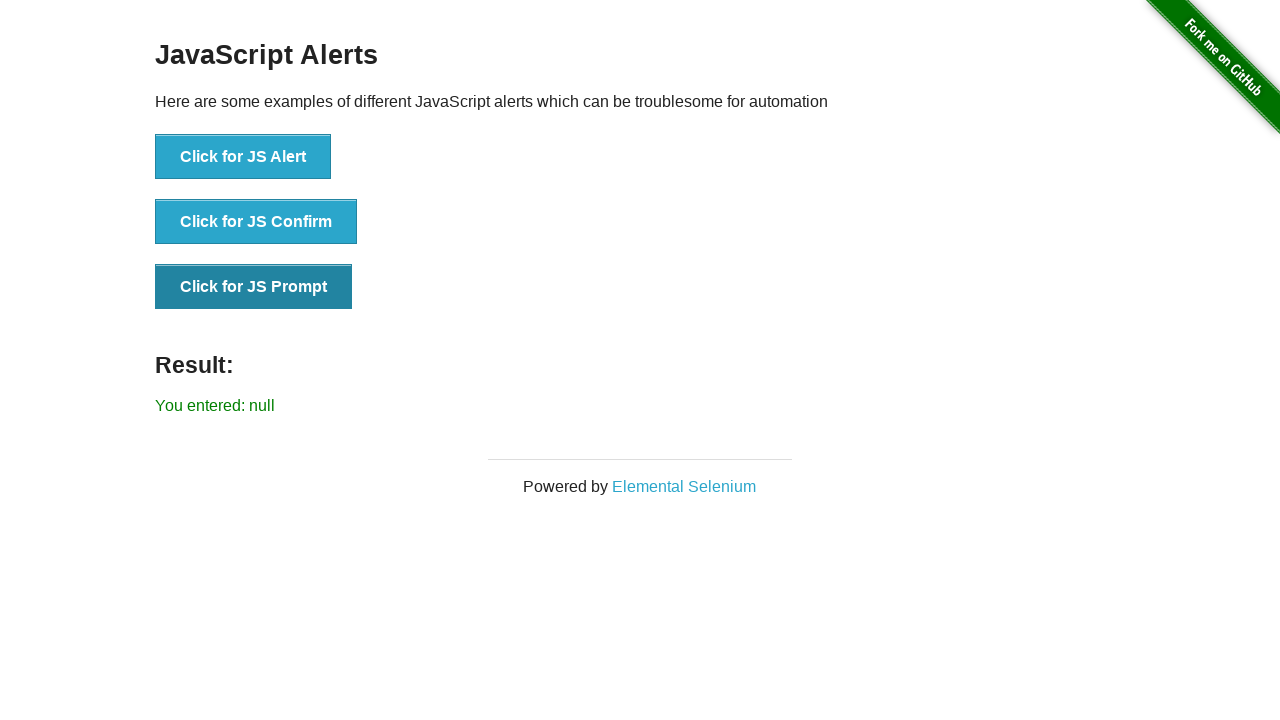

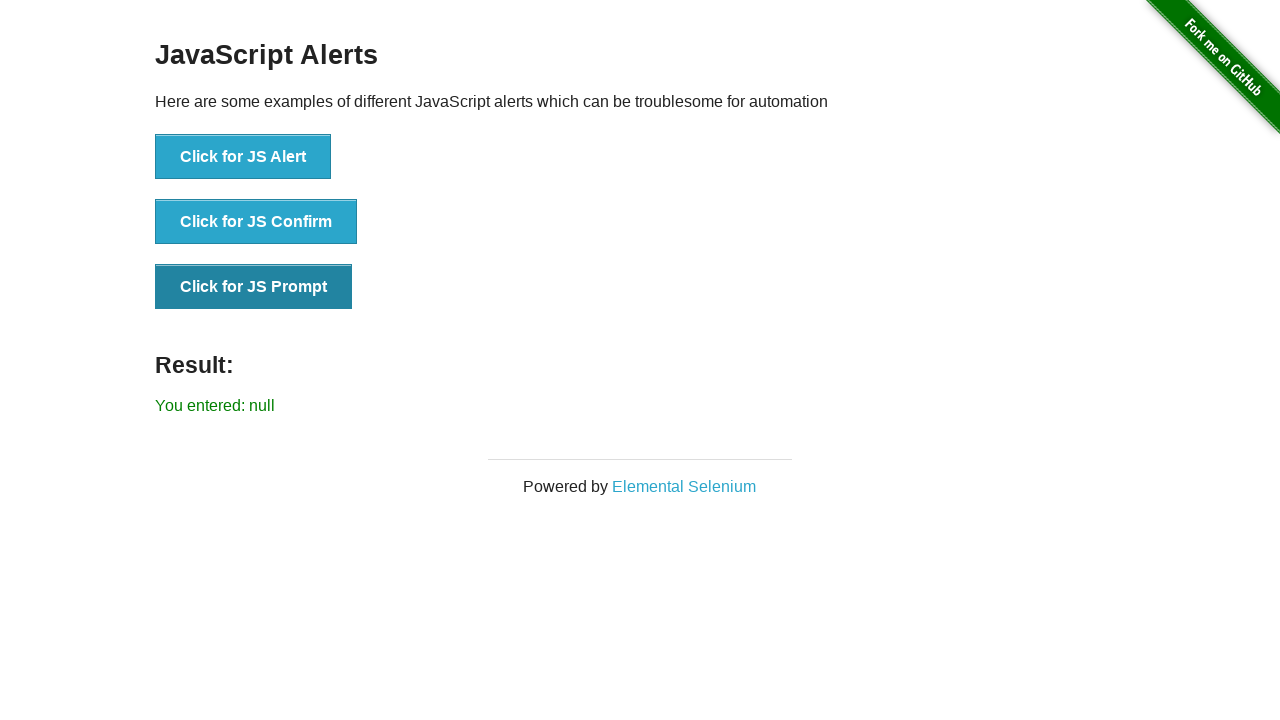